Tests multiple window handling by clicking a link that opens a new window, switching to it, verifying its title, and then closing it

Starting URL: https://the-internet.herokuapp.com/windows

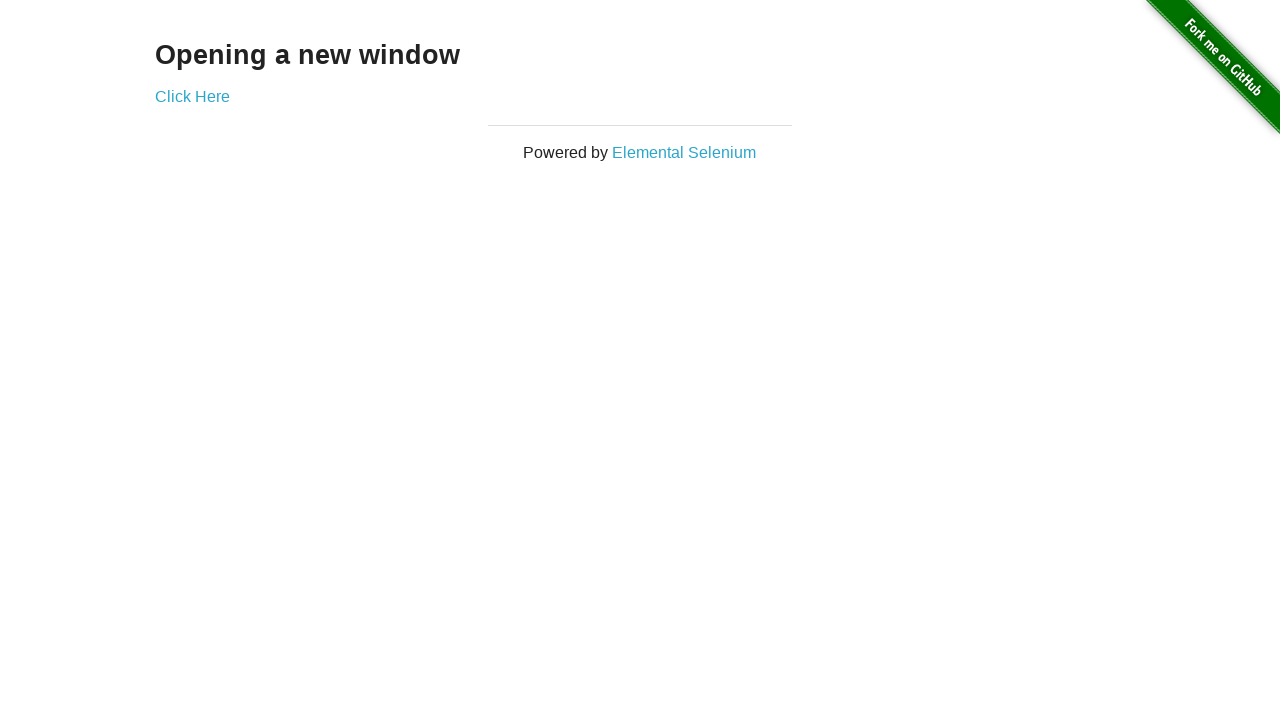

Navigated to the Windows test page
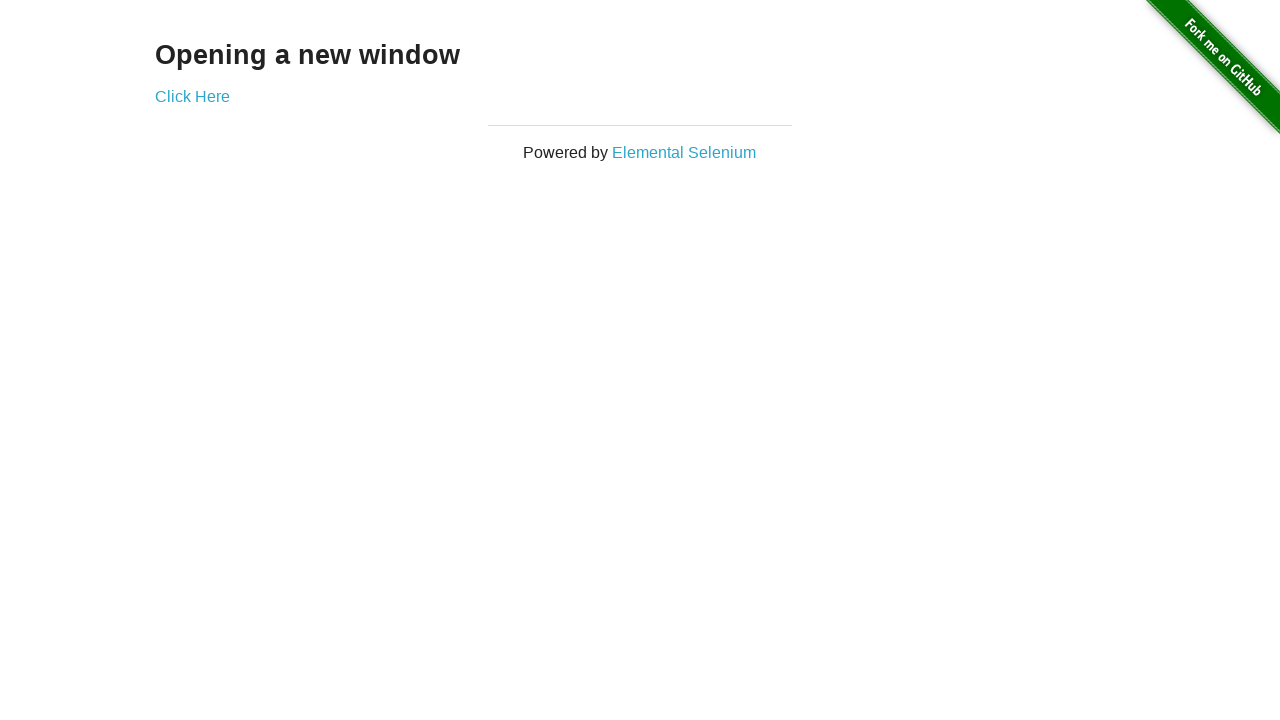

Clicked link to open new window at (192, 96) on a:has-text('Click Here')
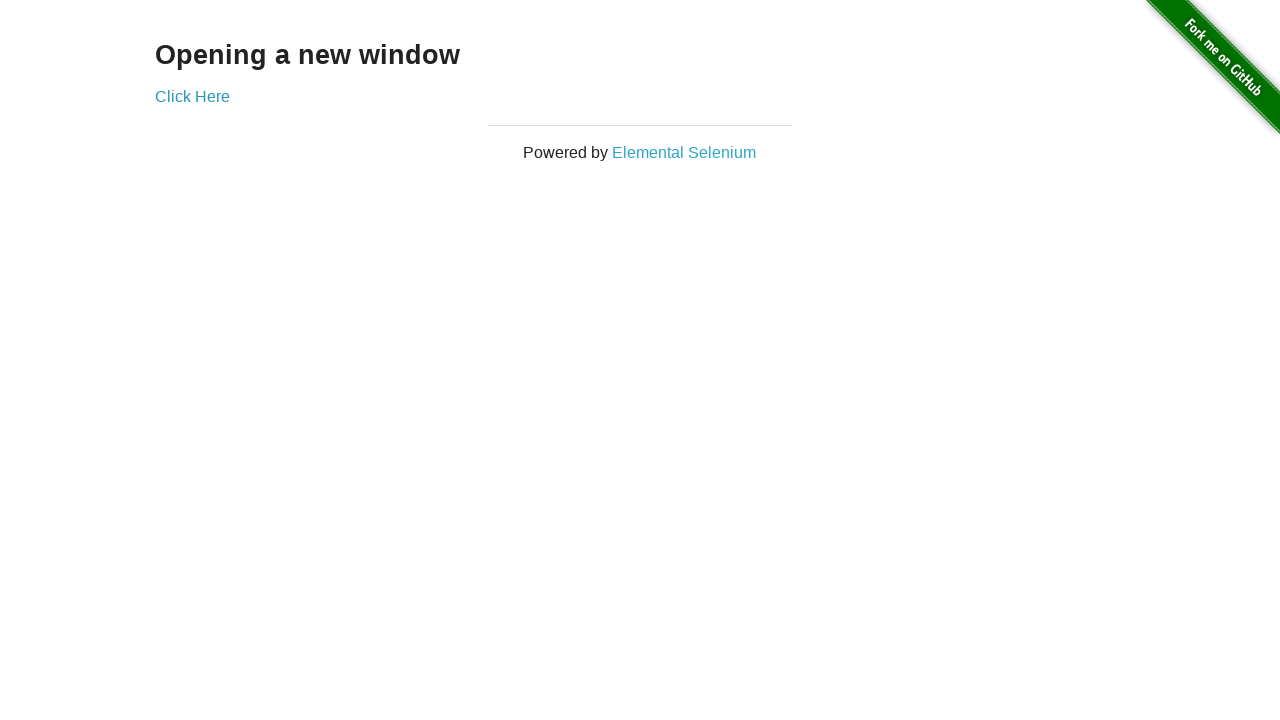

New window opened and switched to it
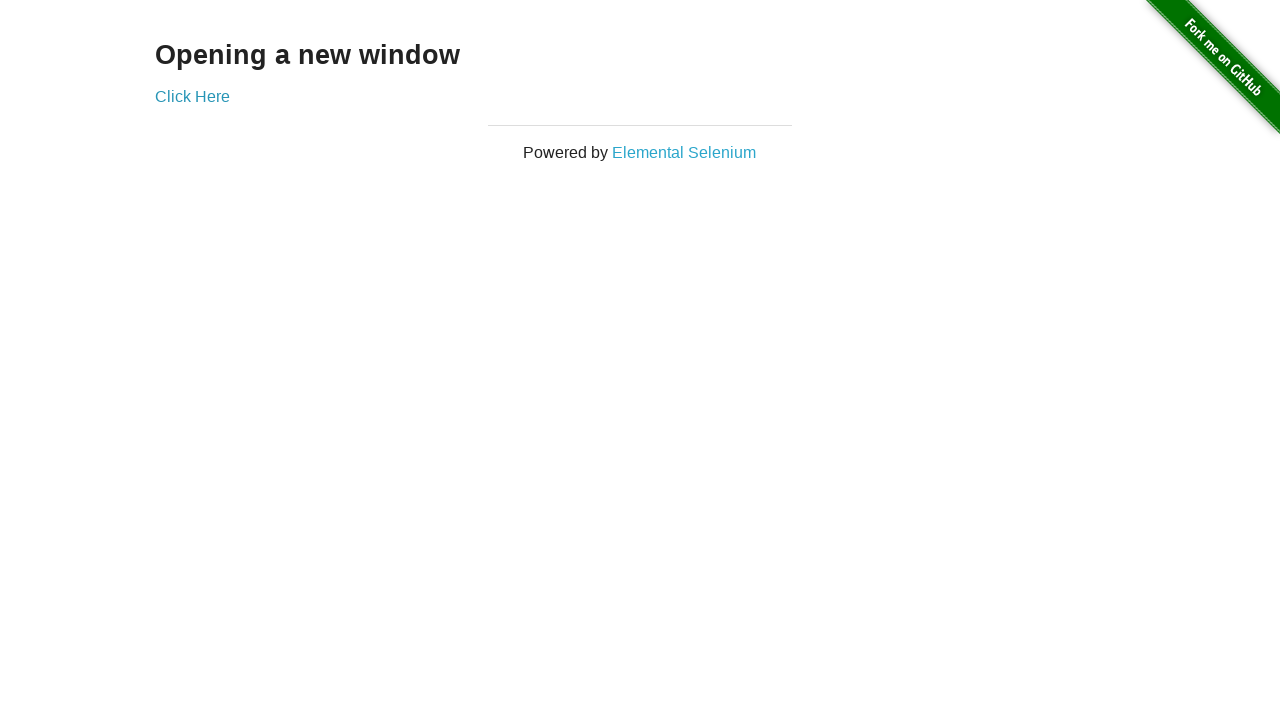

Verified new window title is 'New Window'
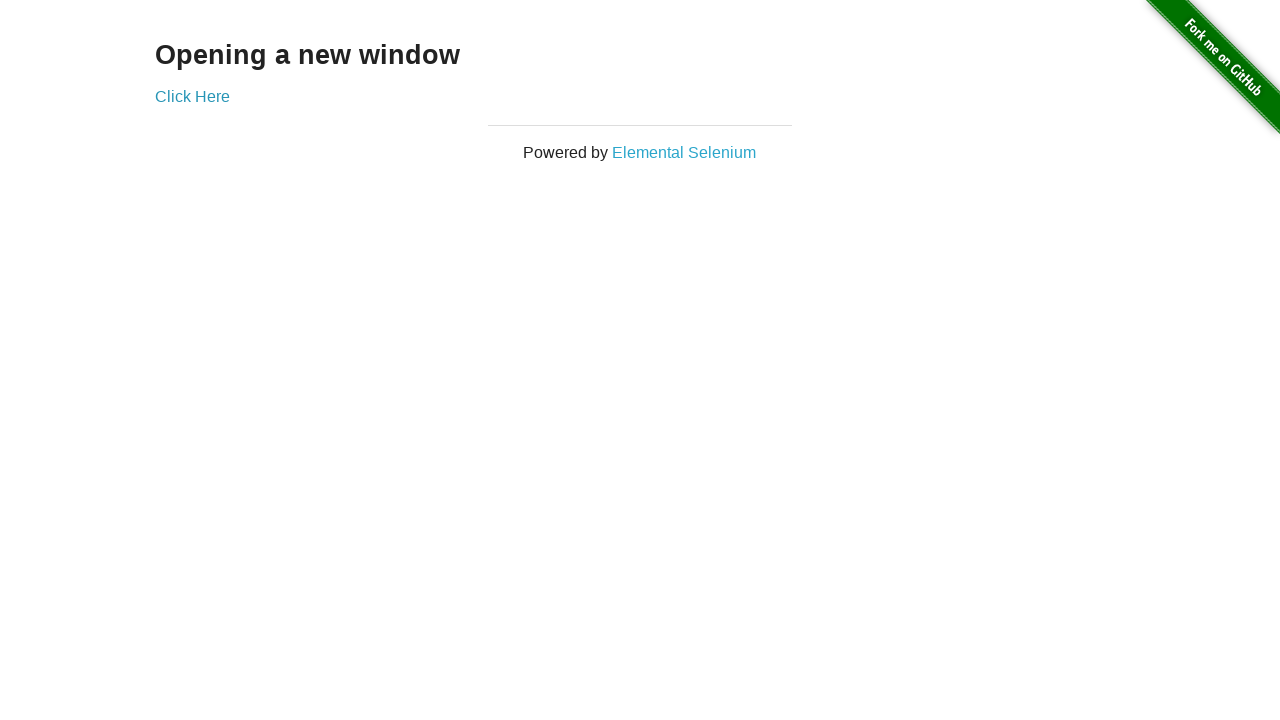

Closed the new window
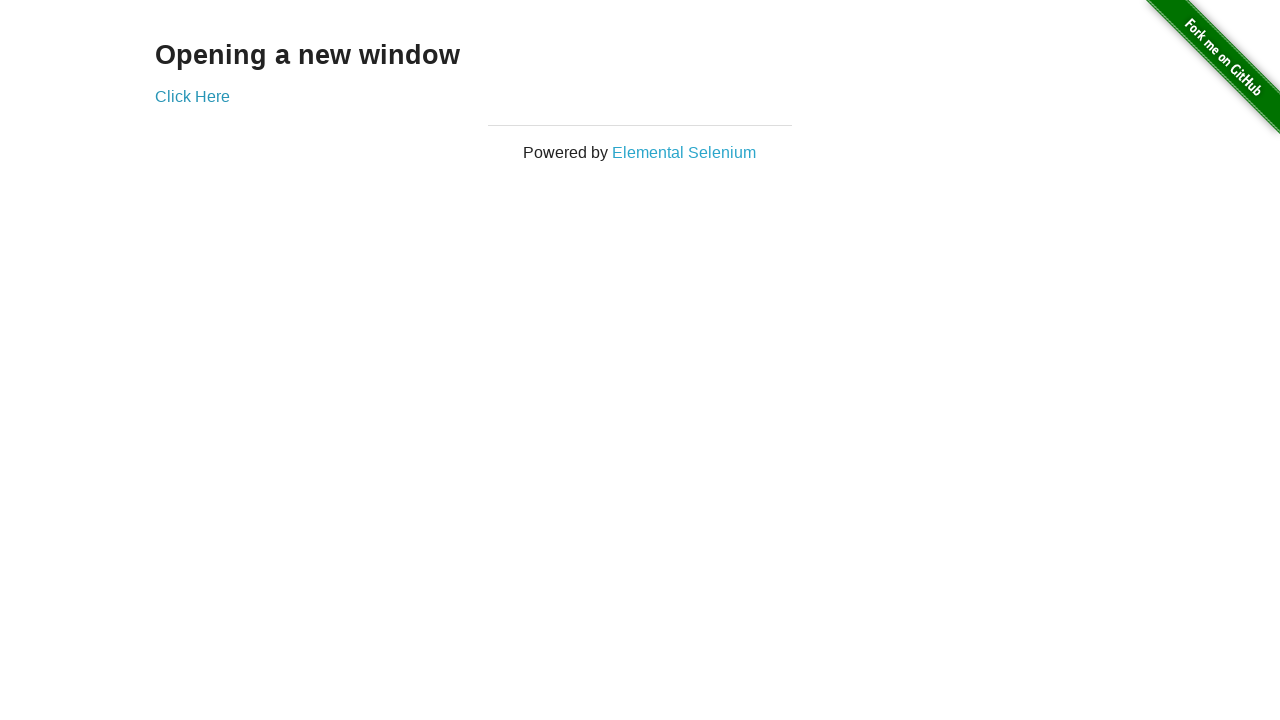

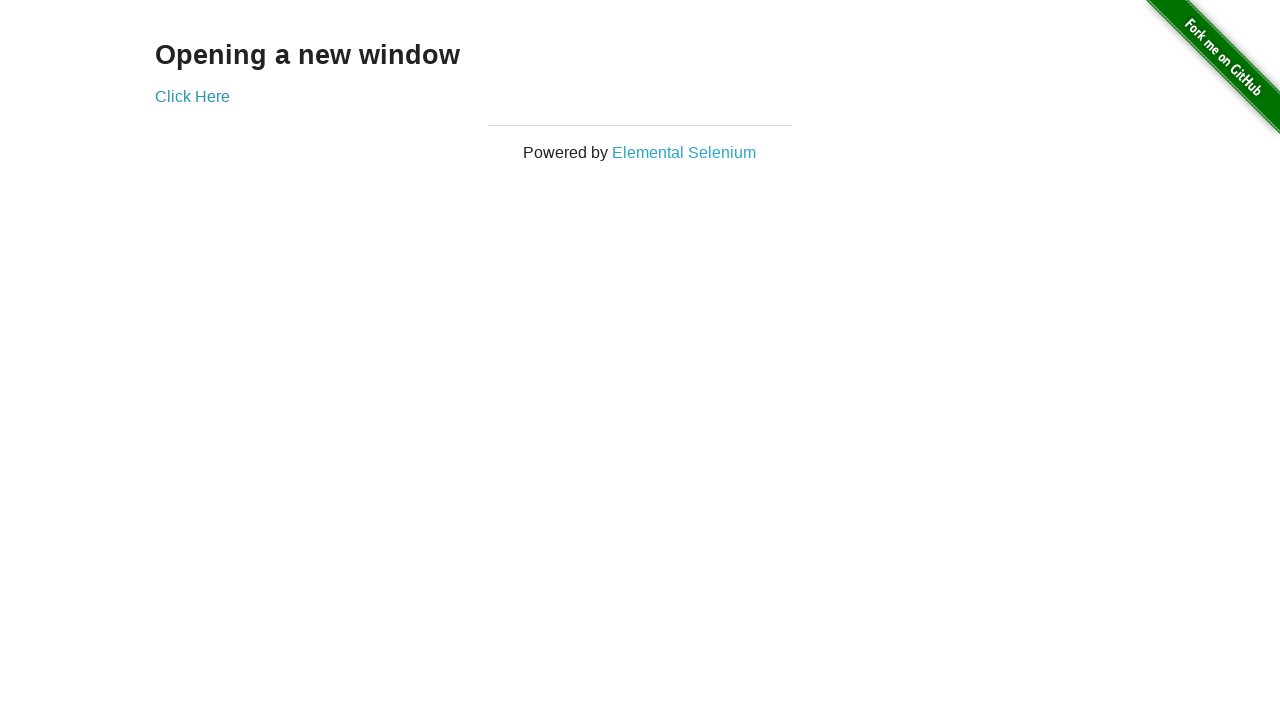